Tests the erail.in train search interface by clicking the FromTo button, selecting the date-only option, and verifying that the train list table loads properly.

Starting URL: http://erail.in

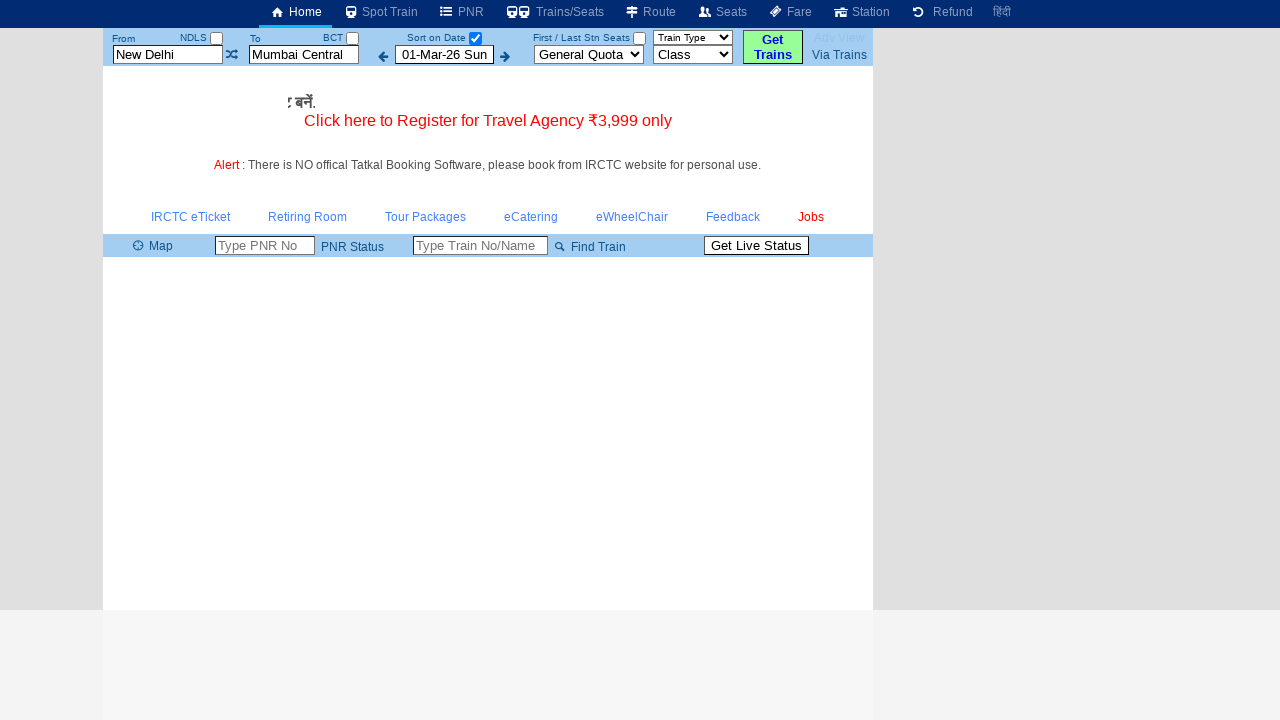

Clicked FromTo button to initiate train search at (773, 47) on #buttonFromTo
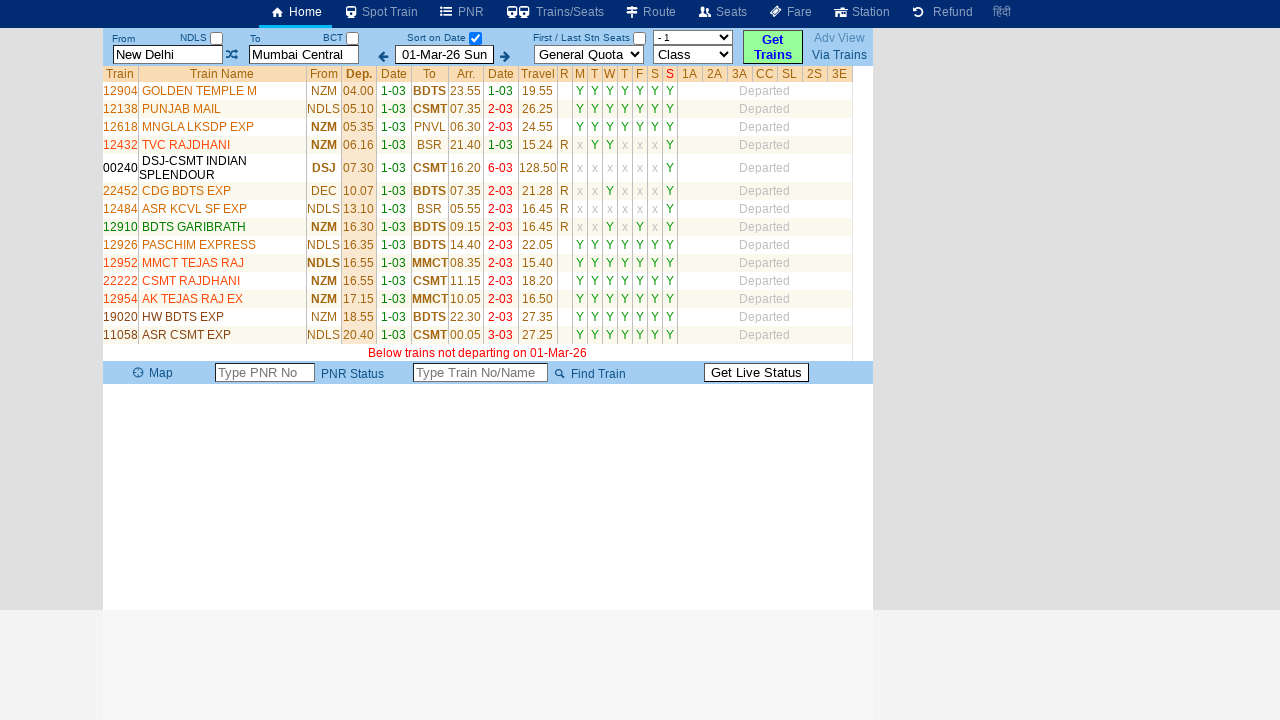

Clicked date-only selection checkbox at (475, 38) on #chkSelectDateOnly
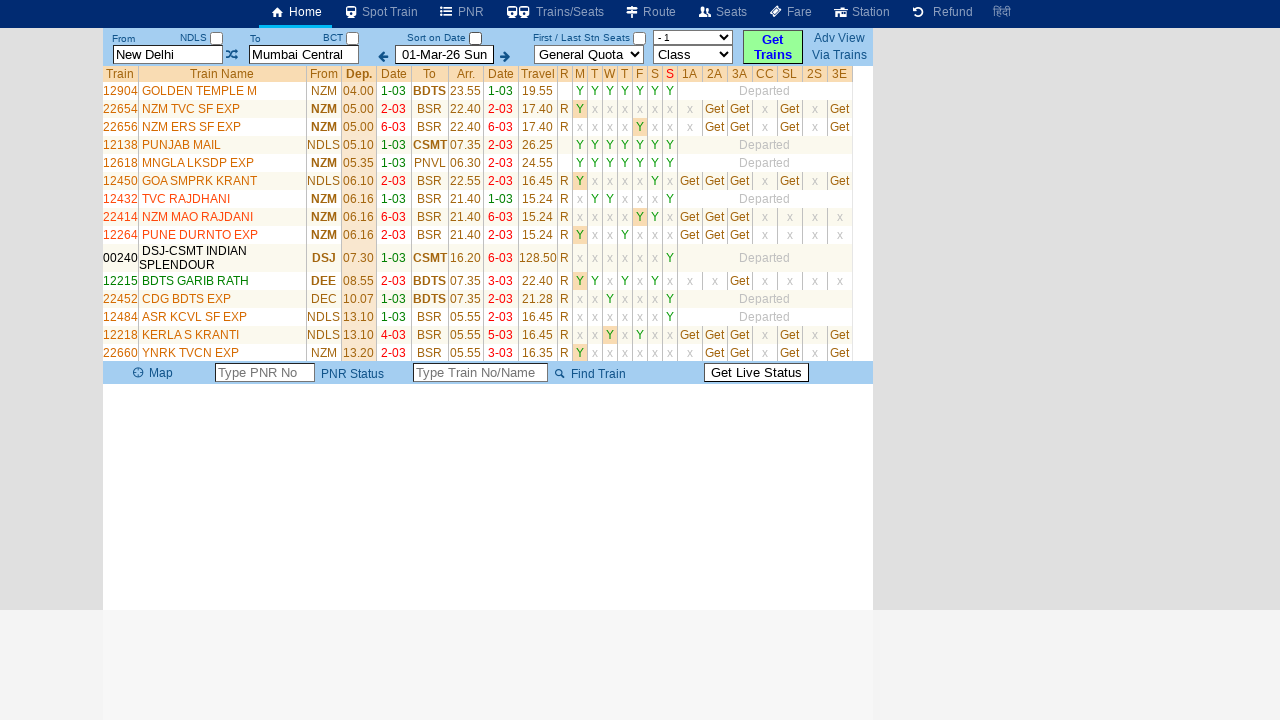

Train list table loaded successfully
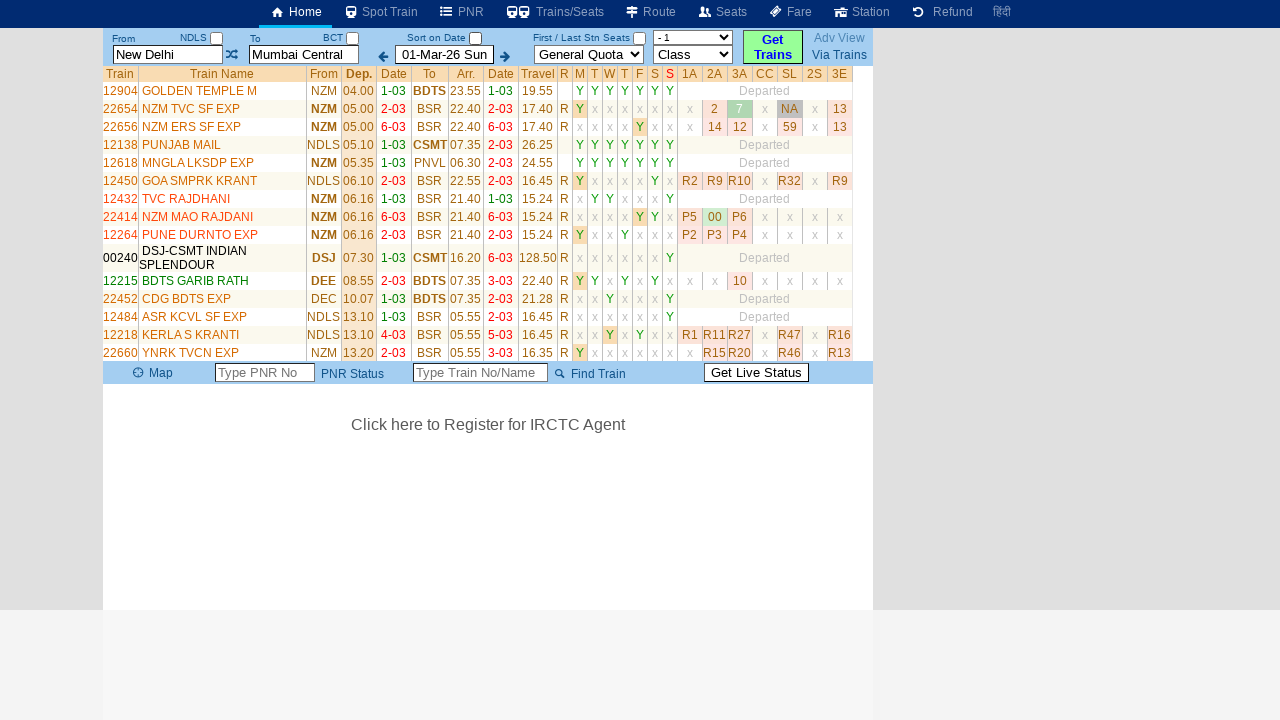

Verified train list table rows are present
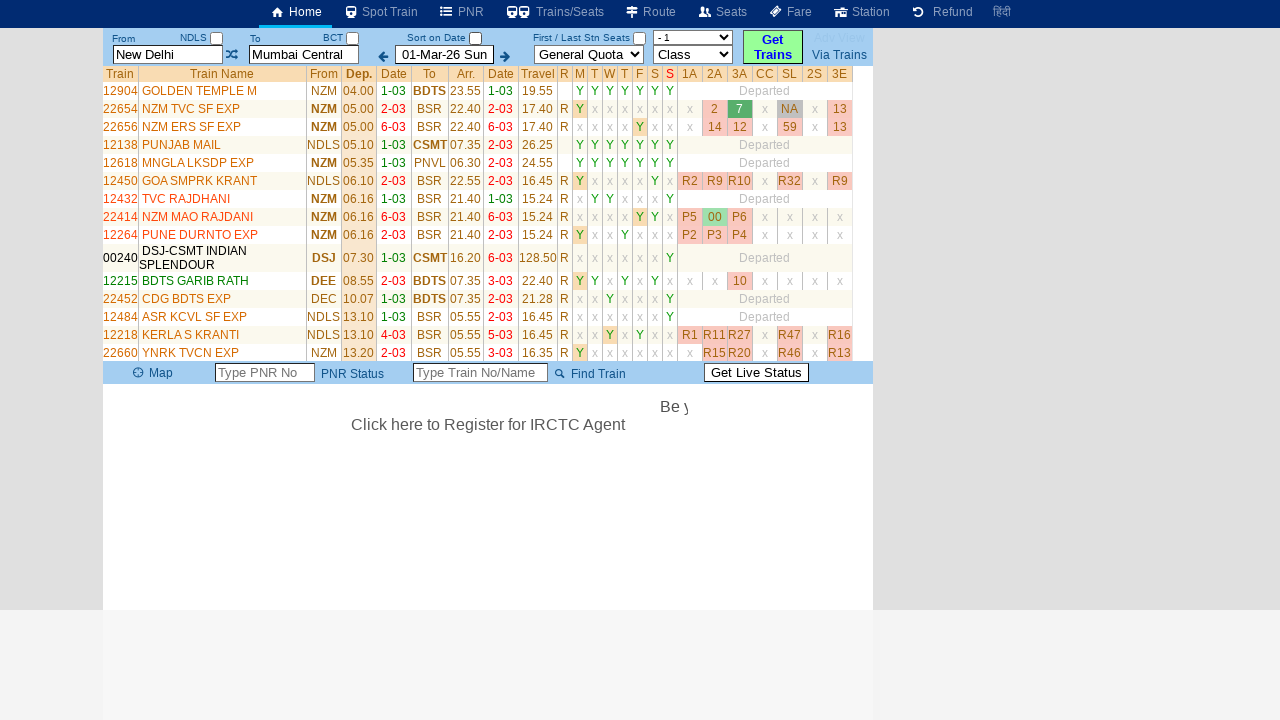

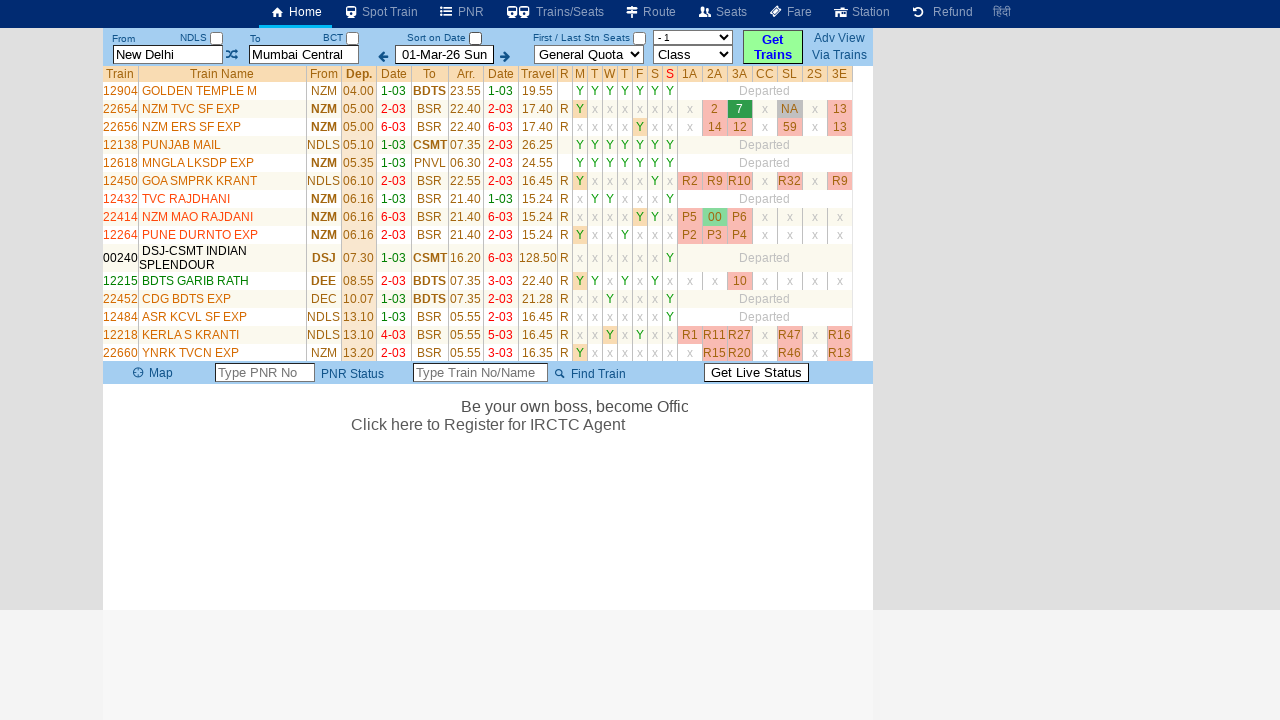